Tests the CMS portal login button by clicking on it to verify it is functional and responsive

Starting URL: https://portal.cms.gov/portal/

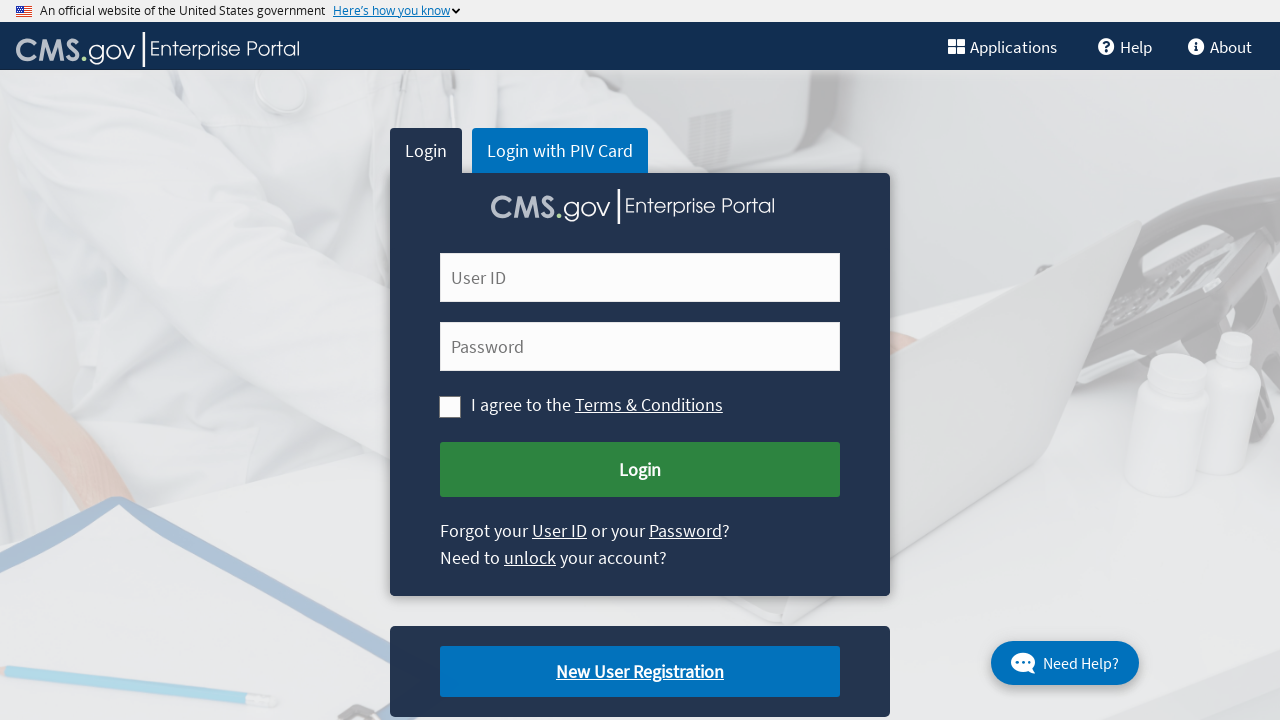

Clicked CMS login submit button at (640, 470) on #cms-login-submit
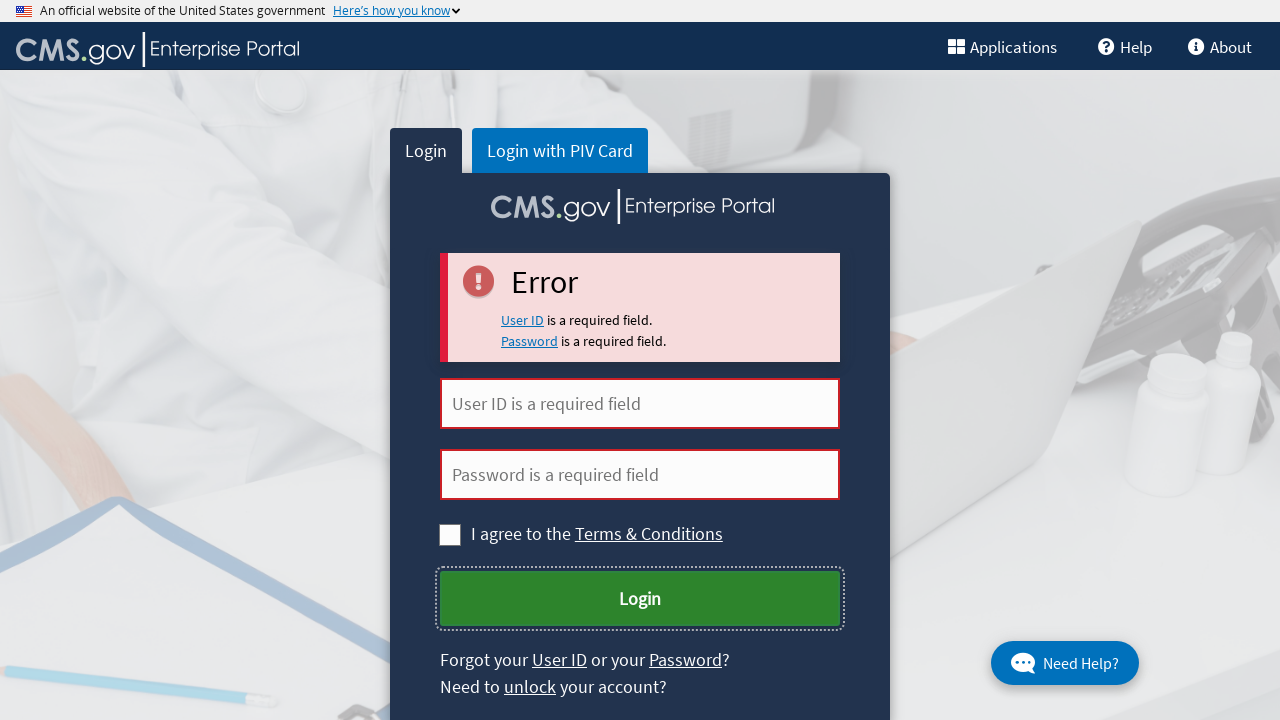

Waited 3 seconds for navigation or response after login button click
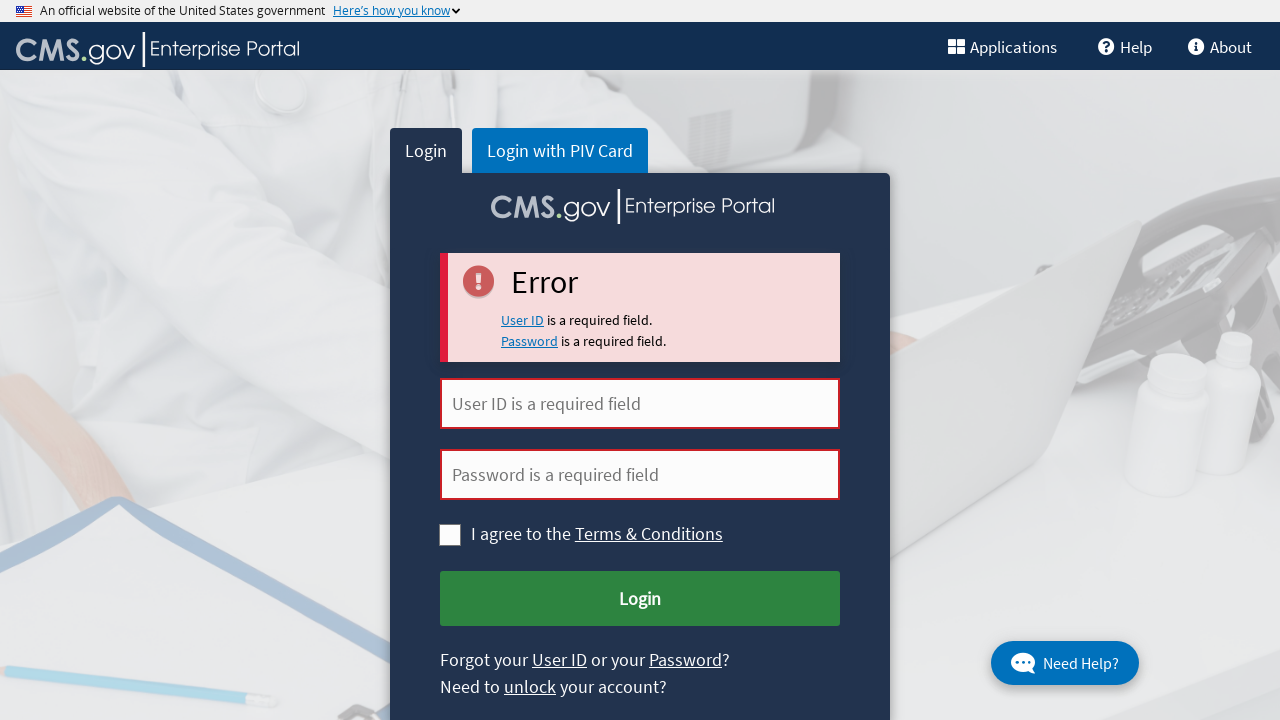

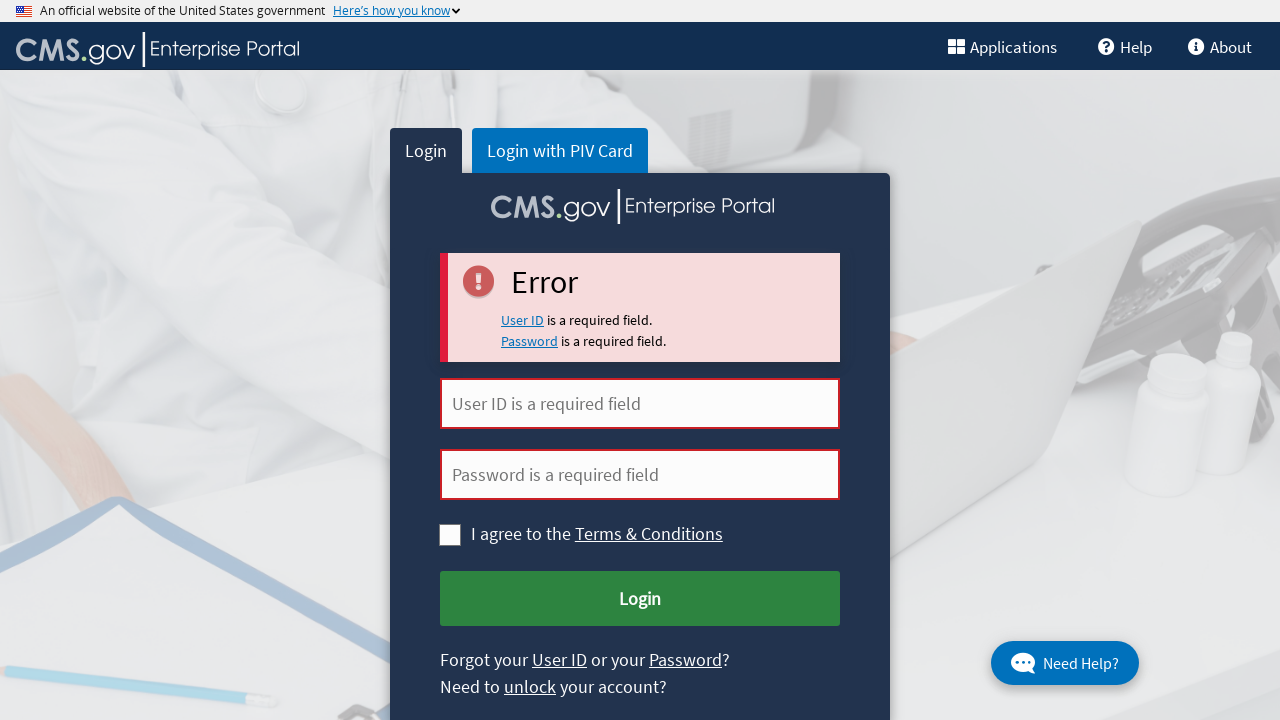